Tests the search functionality on python.org by searching for "pycon" and verifying results are displayed

Starting URL: http://www.python.org

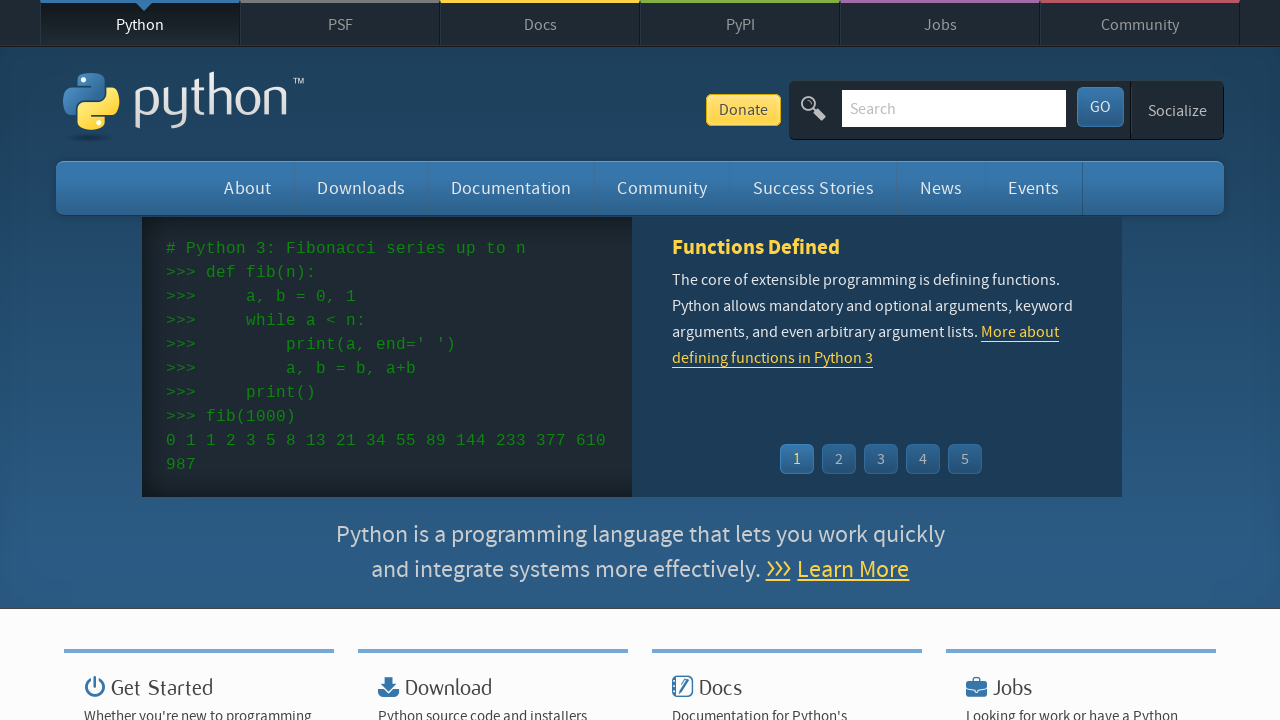

Filled search field with 'pycon' on input[name='q']
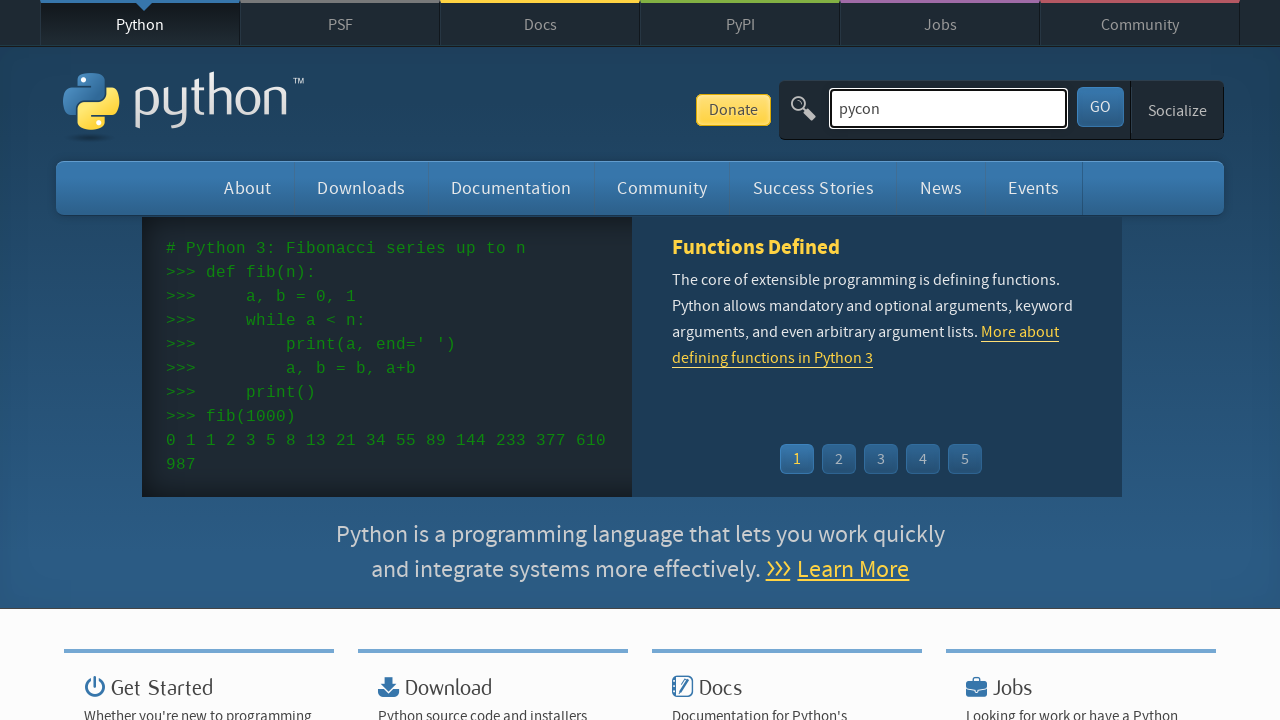

Pressed Enter to submit search query on input[name='q']
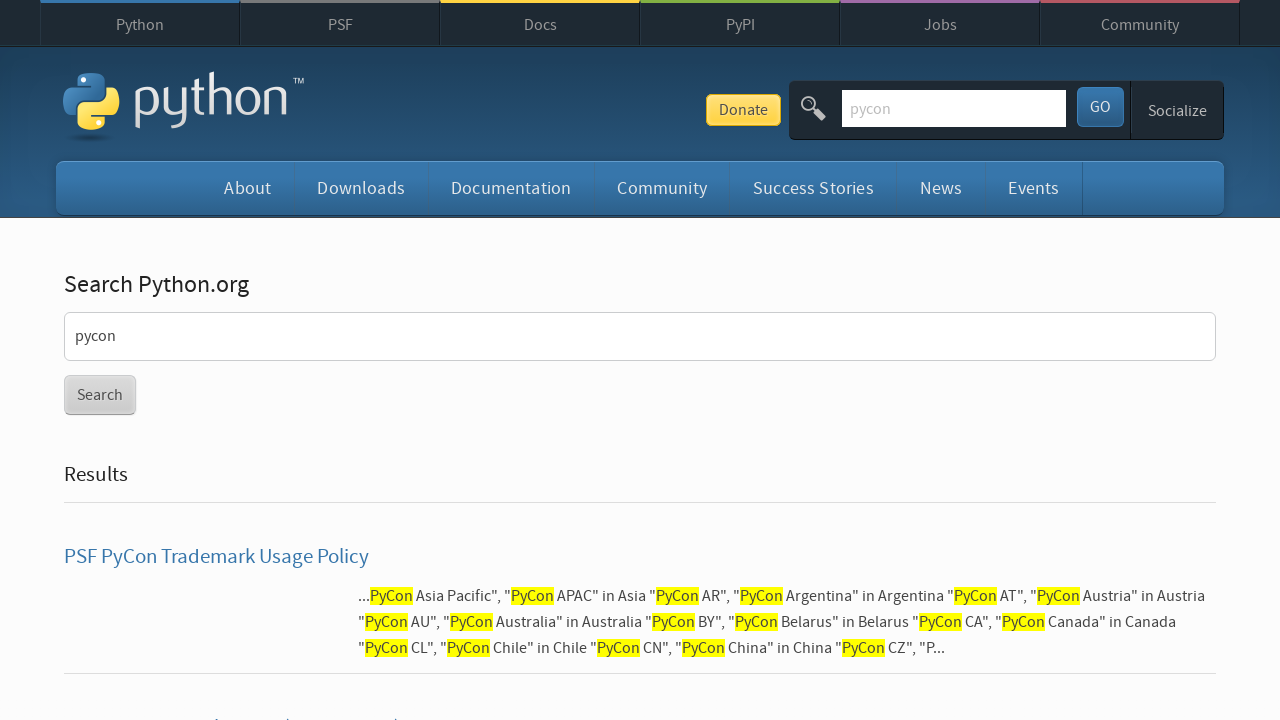

Search results page loaded (networkidle)
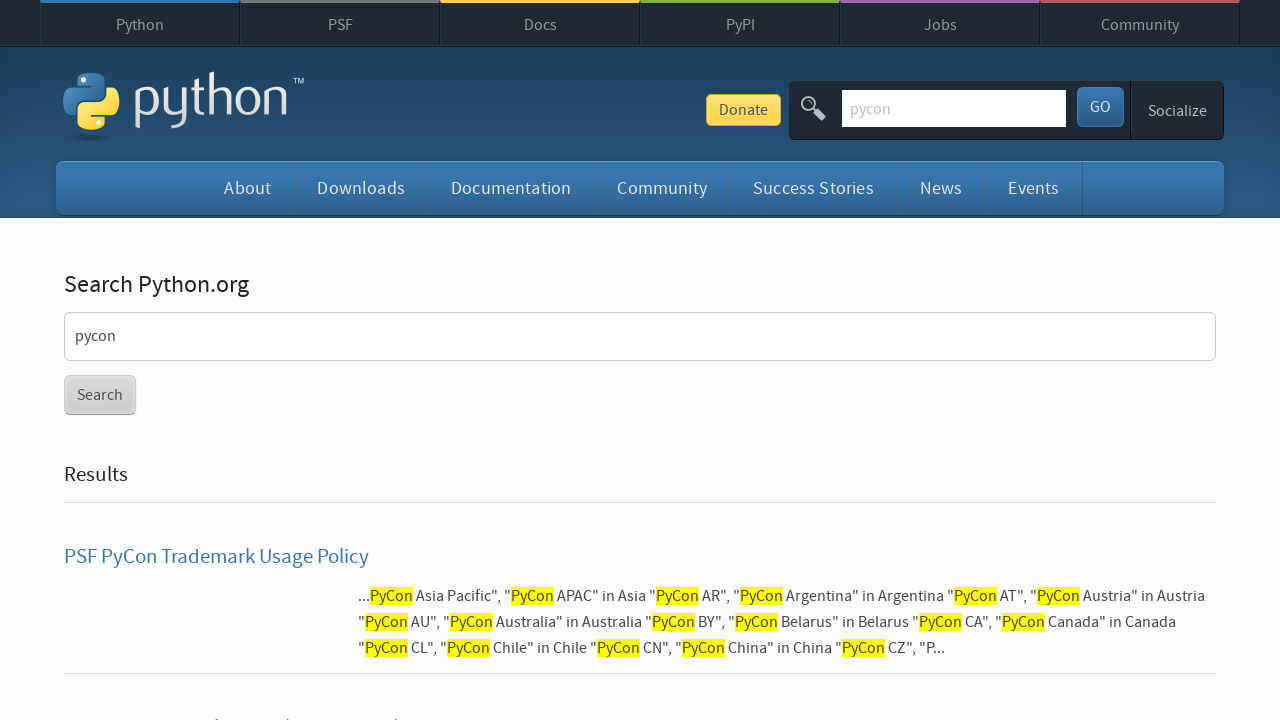

Verified search results are displayed (no error message found)
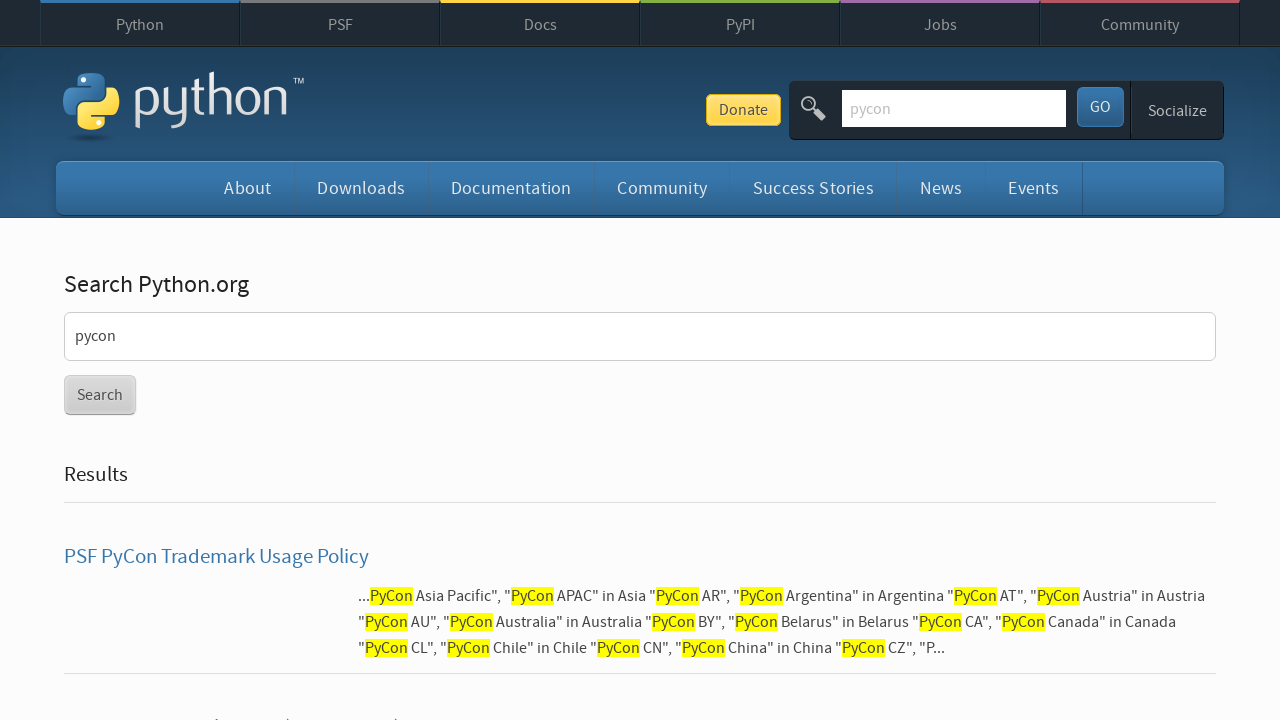

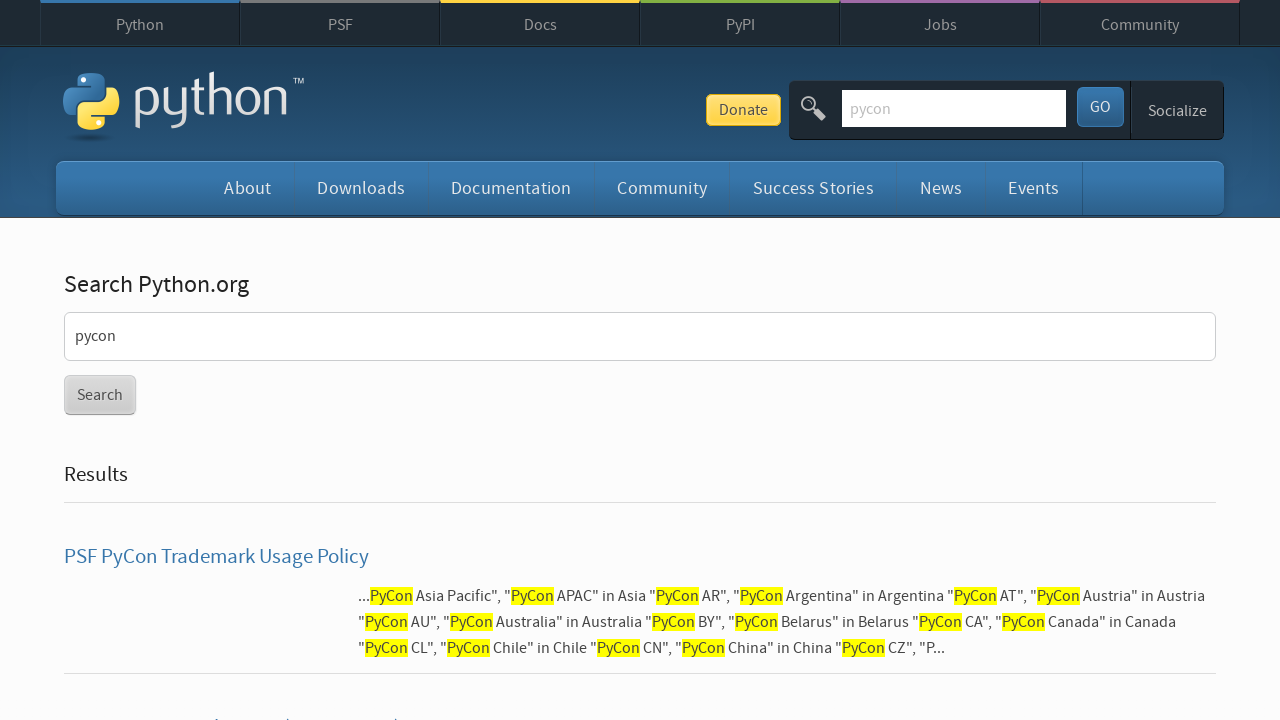